Tests a registration form by extracting a value from an image attribute, calculating a mathematical result, filling in the answer field, checking required checkboxes, and submitting the form.

Starting URL: https://suninjuly.github.io/get_attribute.html

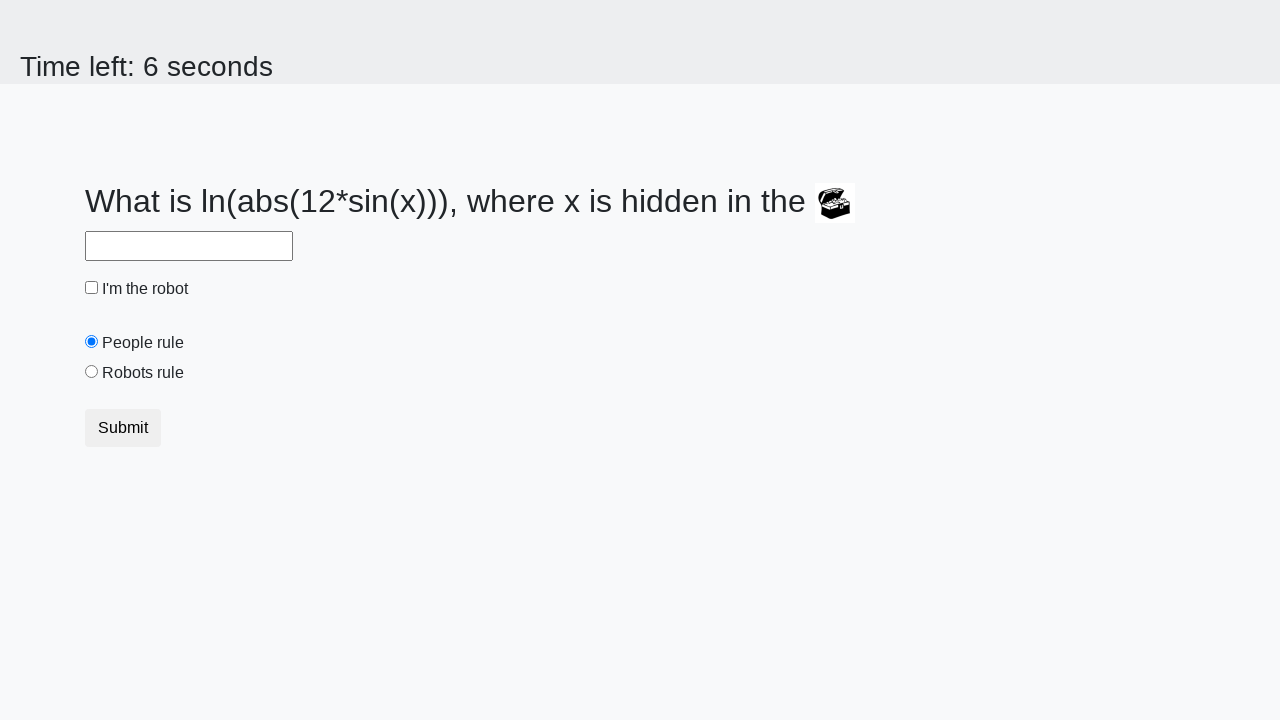

Located the image element
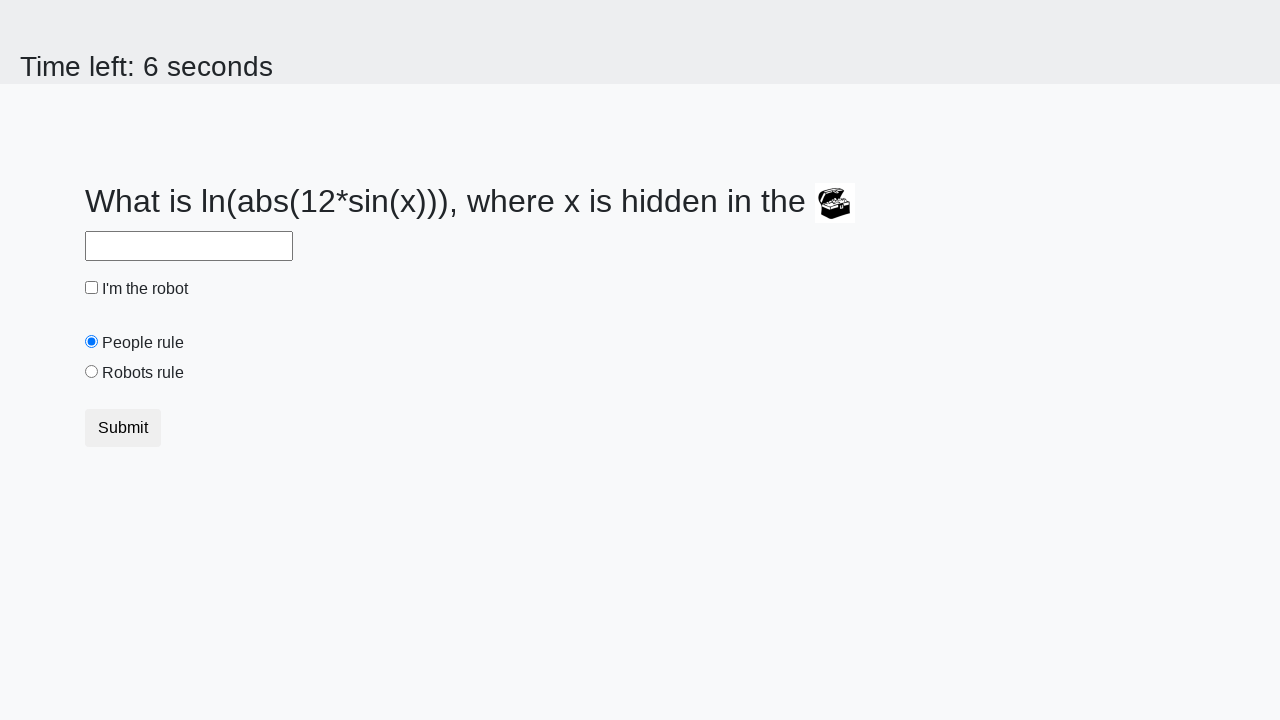

Extracted 'valuex' attribute from image: 421
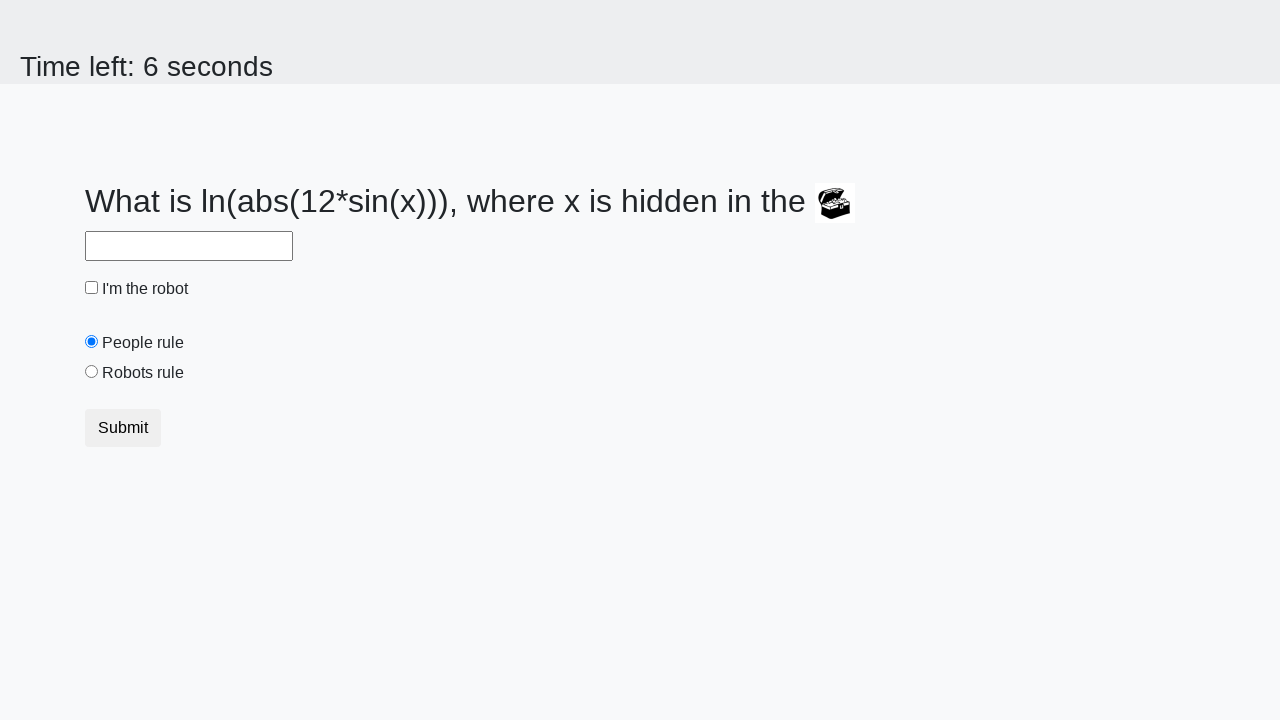

Calculated mathematical result: -1.1426411294508674
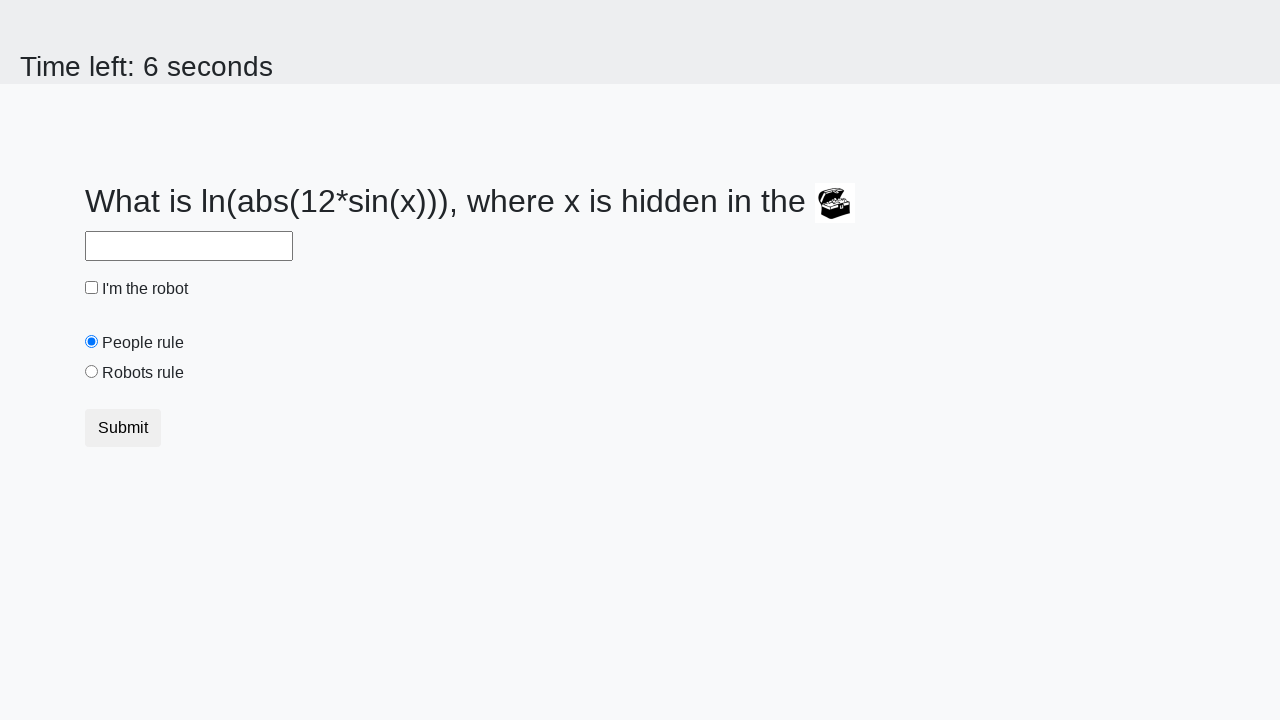

Filled answer field with calculated value: -1.1426411294508674 on #answer
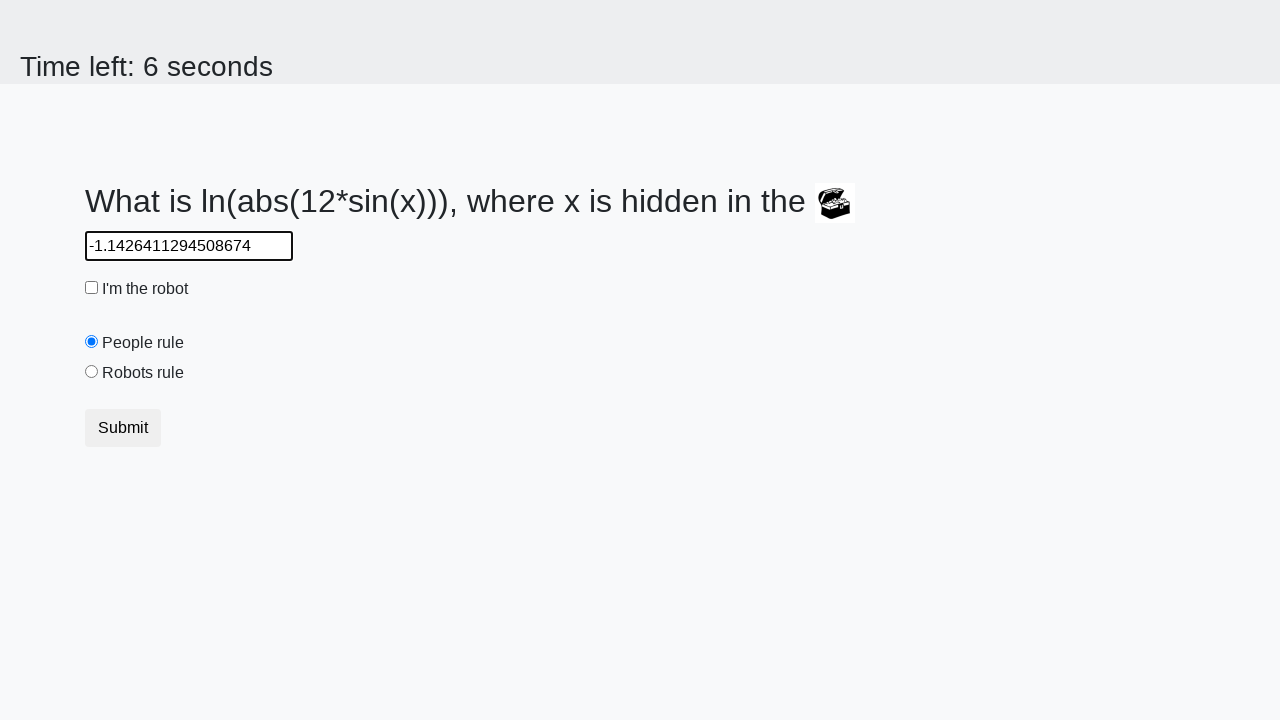

Checked the robot checkbox at (92, 288) on #robotCheckbox
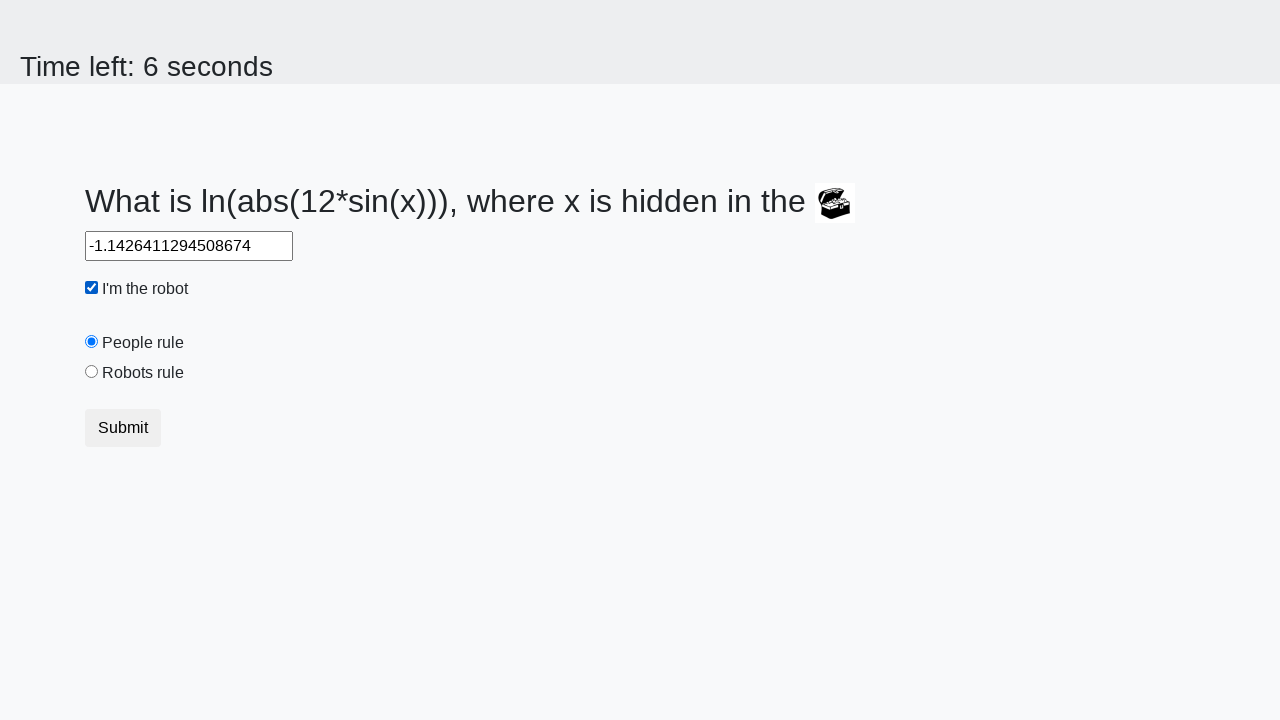

Checked the robots rule checkbox at (92, 372) on #robotsRule
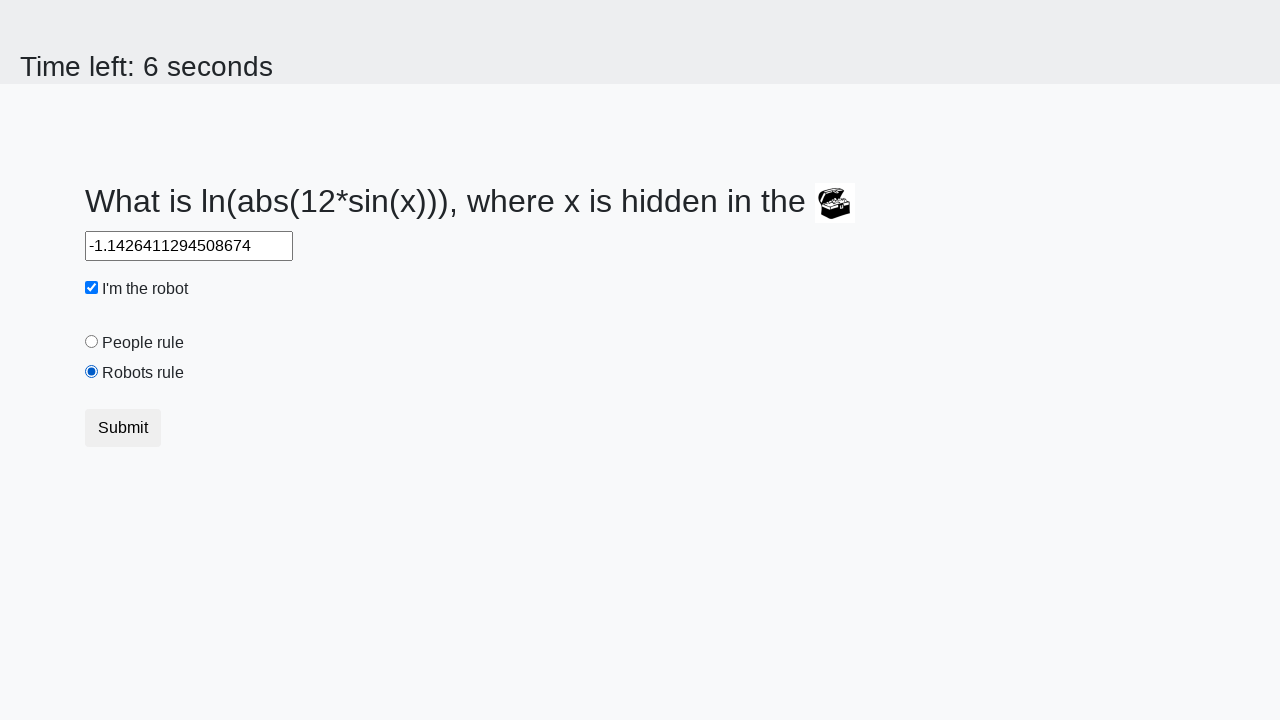

Clicked the submit button at (123, 428) on button.btn
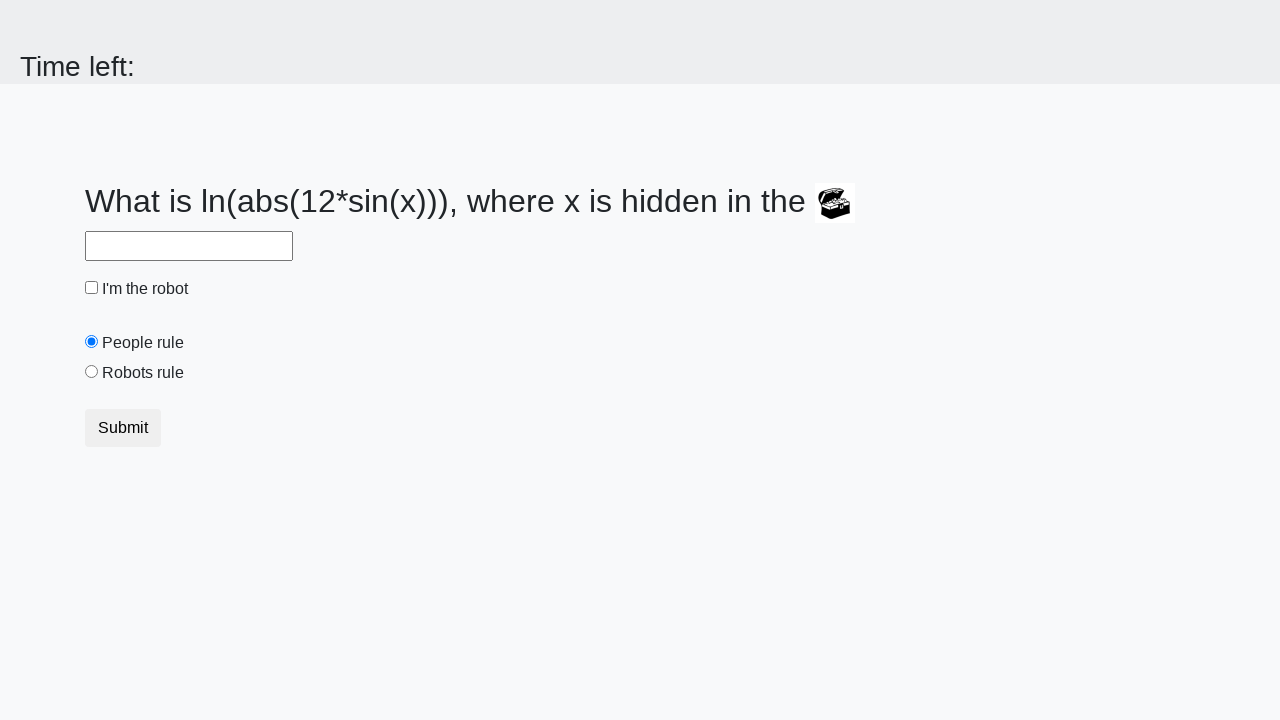

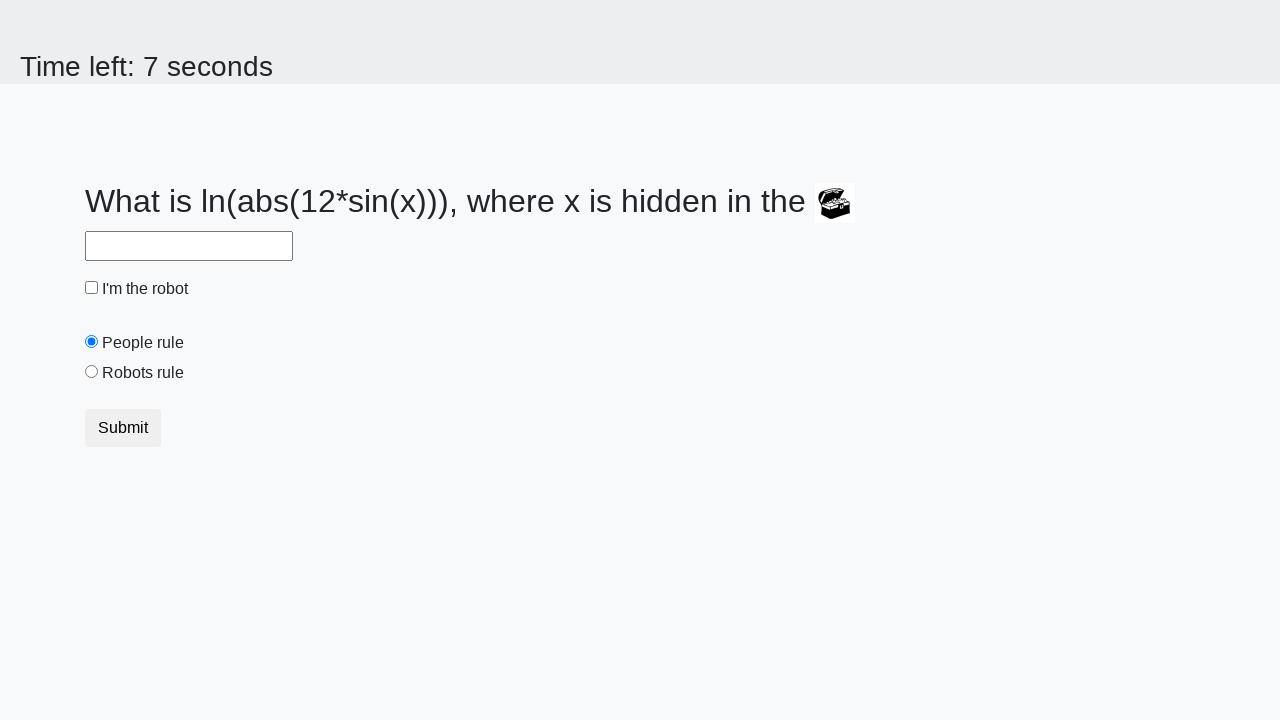